Tests the web table functionality by clicking the add button, filling out a registration form with car-related data, and submitting it

Starting URL: https://demoqa.com/webtables

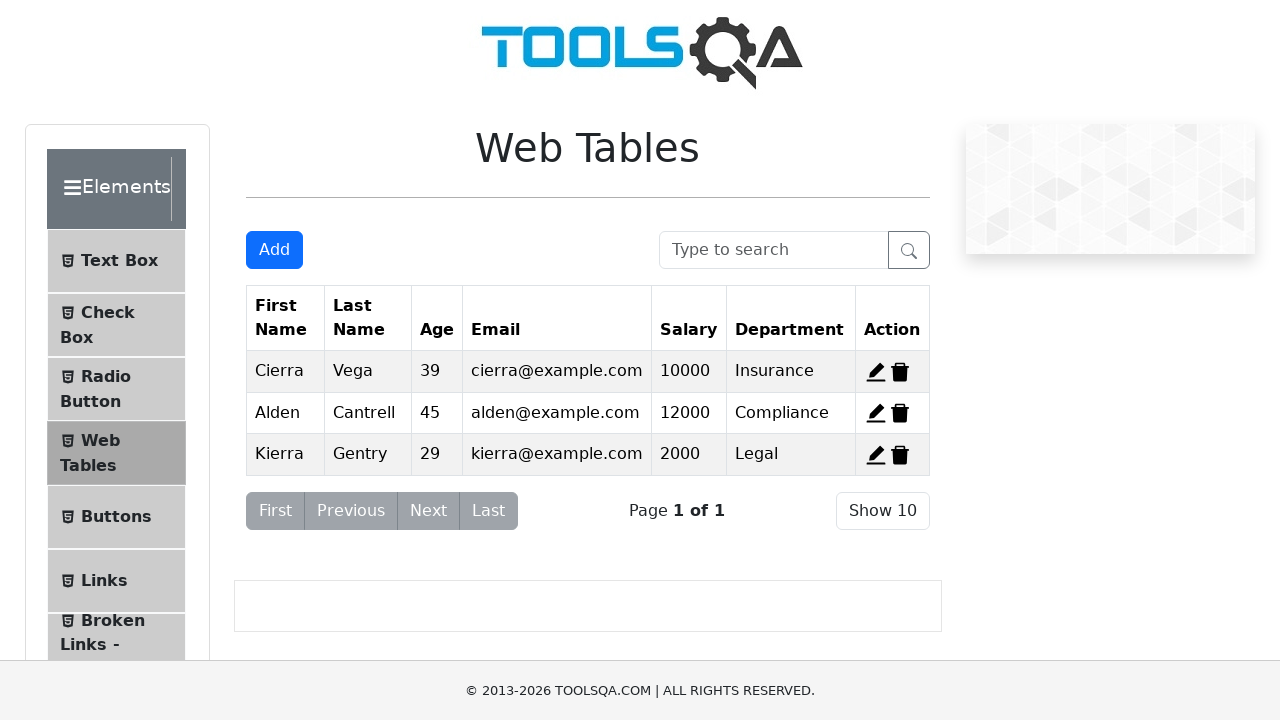

Clicked Add button to open registration form at (274, 250) on #addNewRecordButton
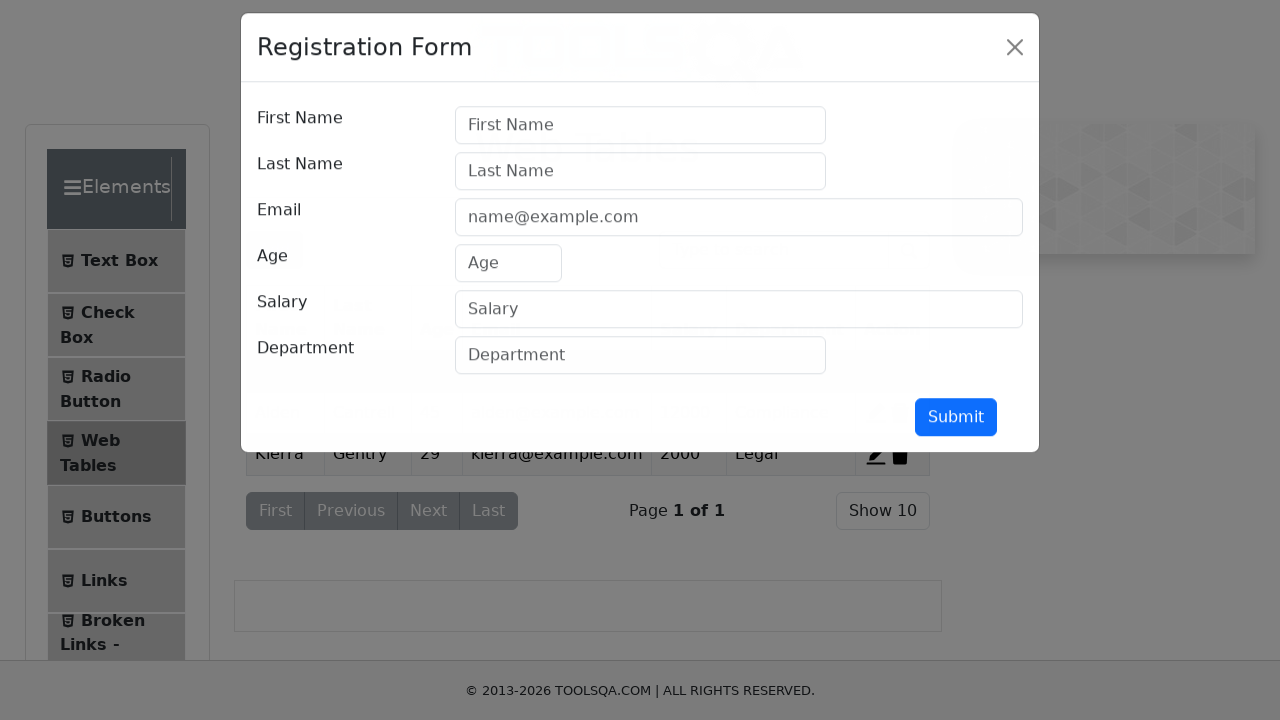

Filled first name field with 'Honda' on #firstName
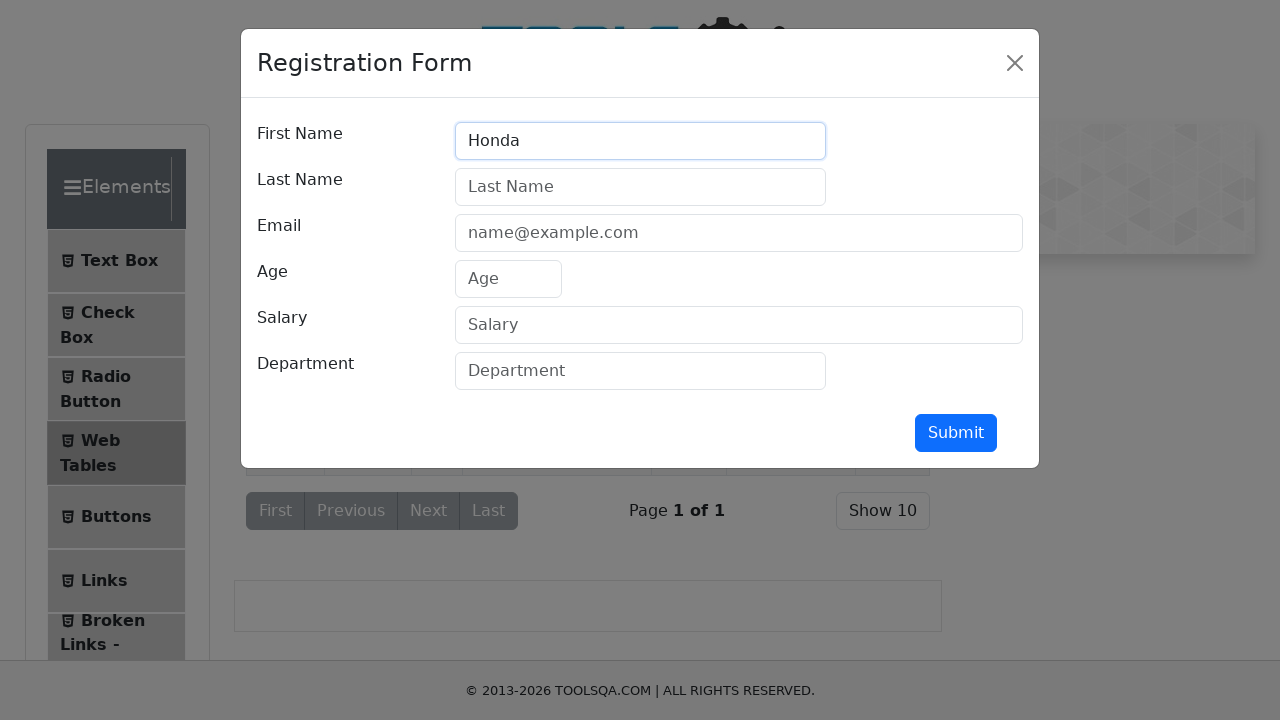

Filled last name field with 'Civic' on #lastName
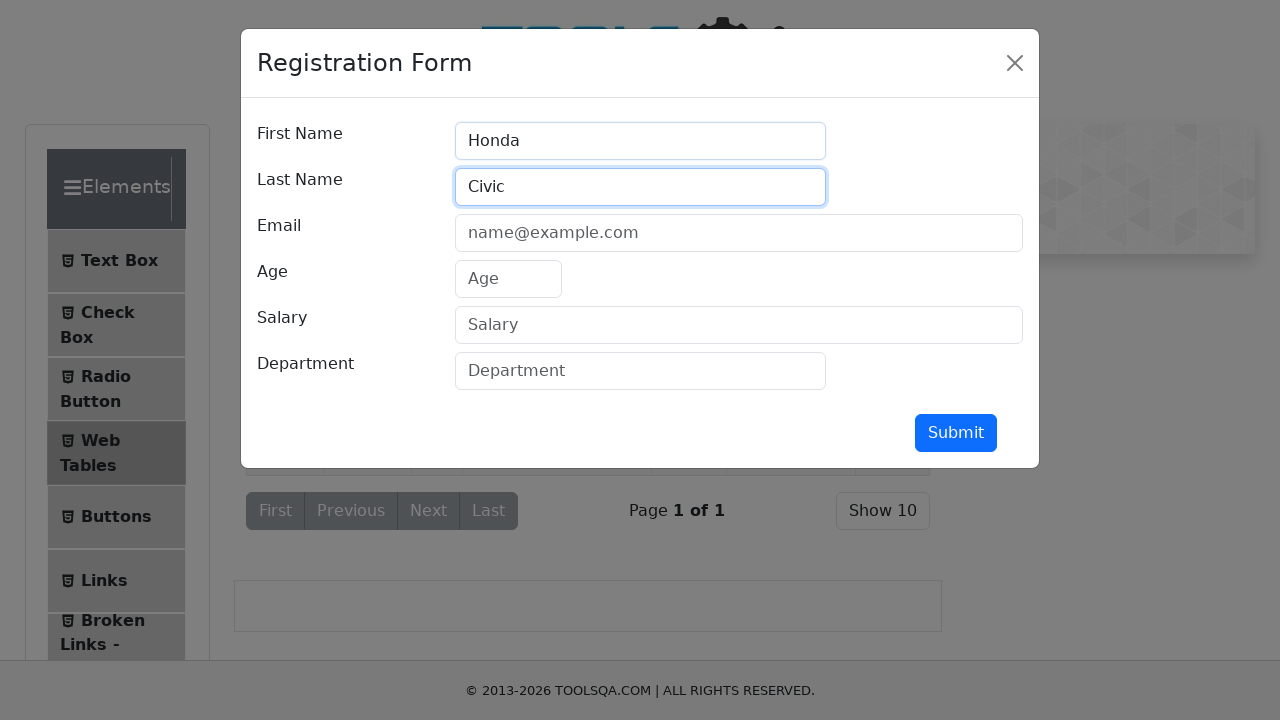

Filled email field with 'honda.civic@gmail.com' on #userEmail
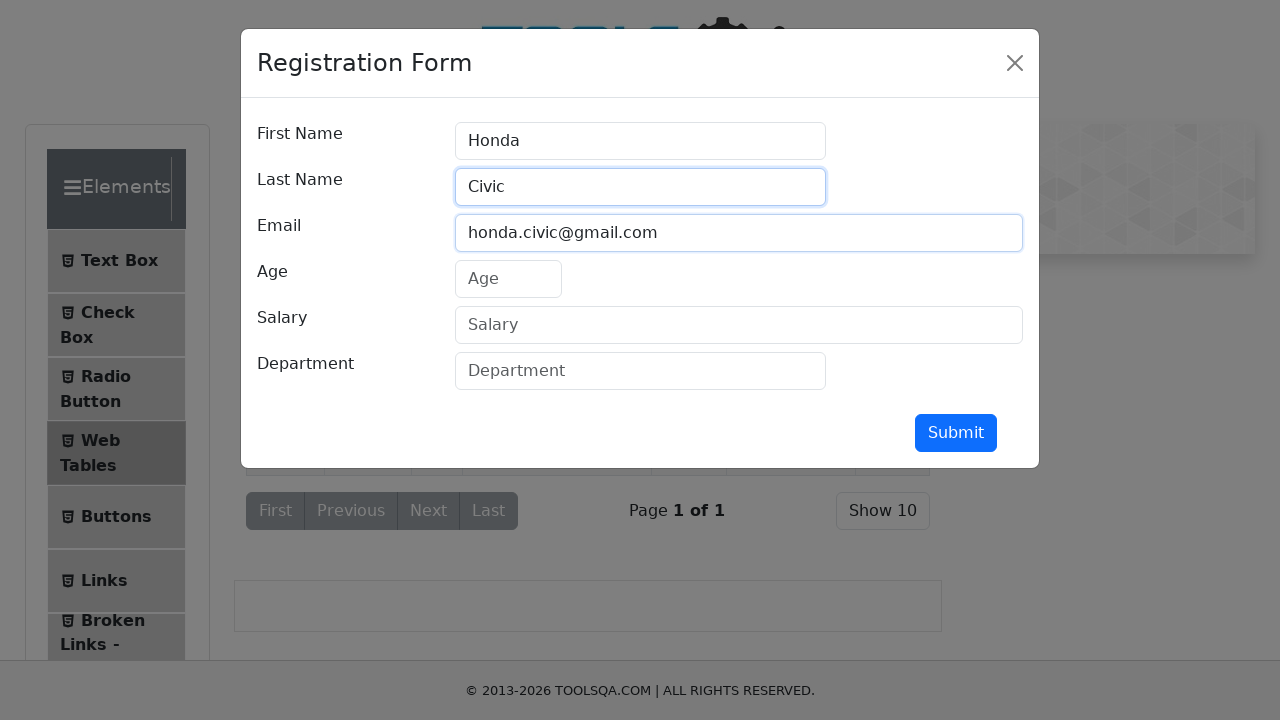

Filled age field with '2024' on #age
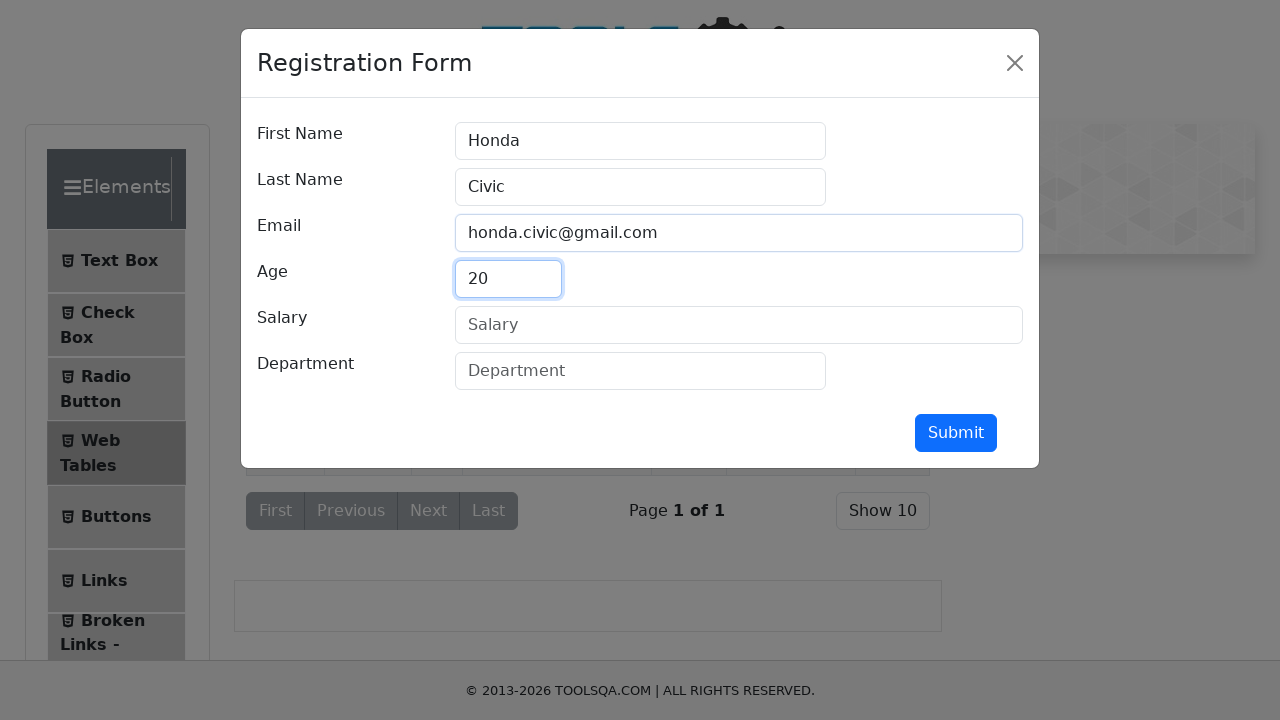

Filled salary field with '30000' on #salary
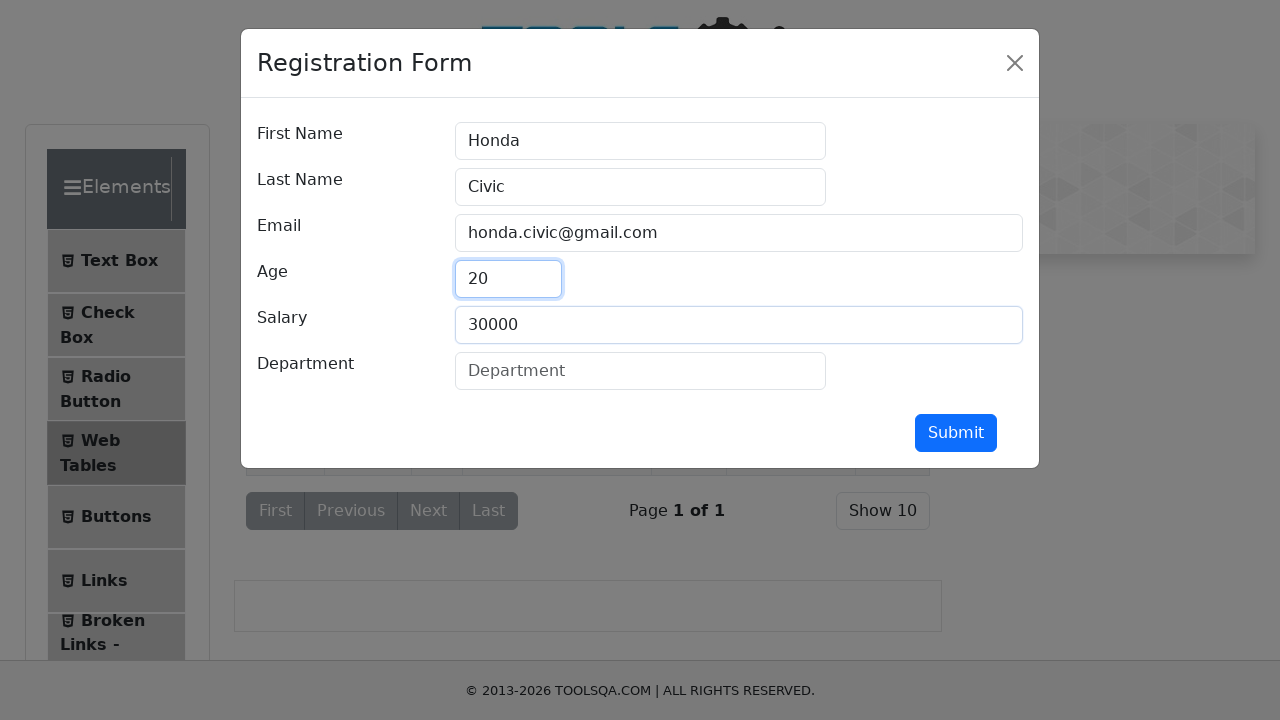

Filled department field with 'Car' on #department
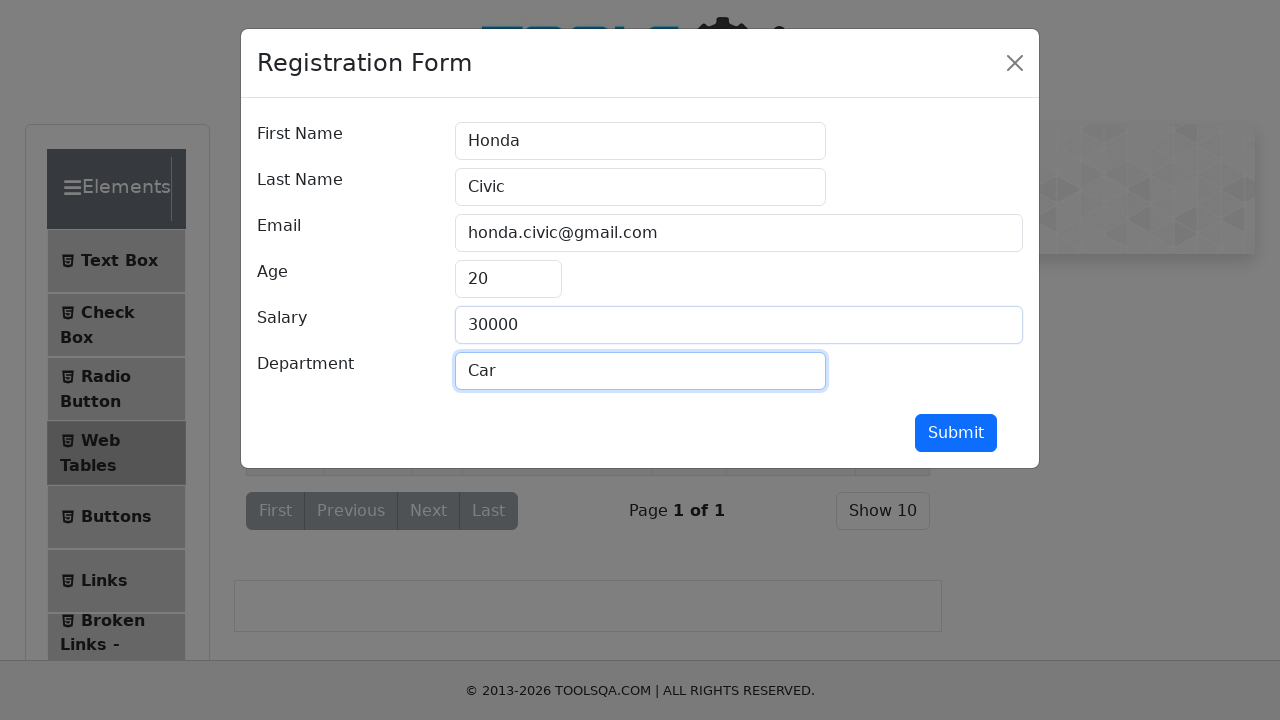

Clicked submit button to register car entry at (956, 433) on #submit
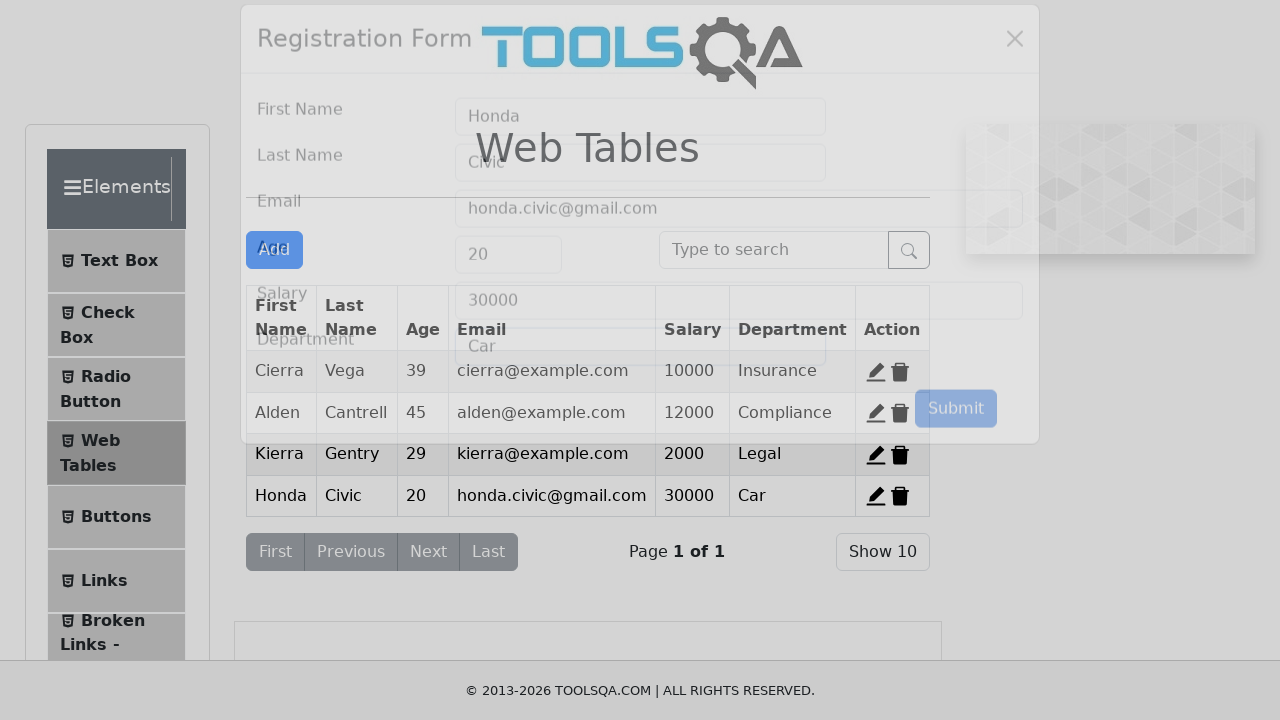

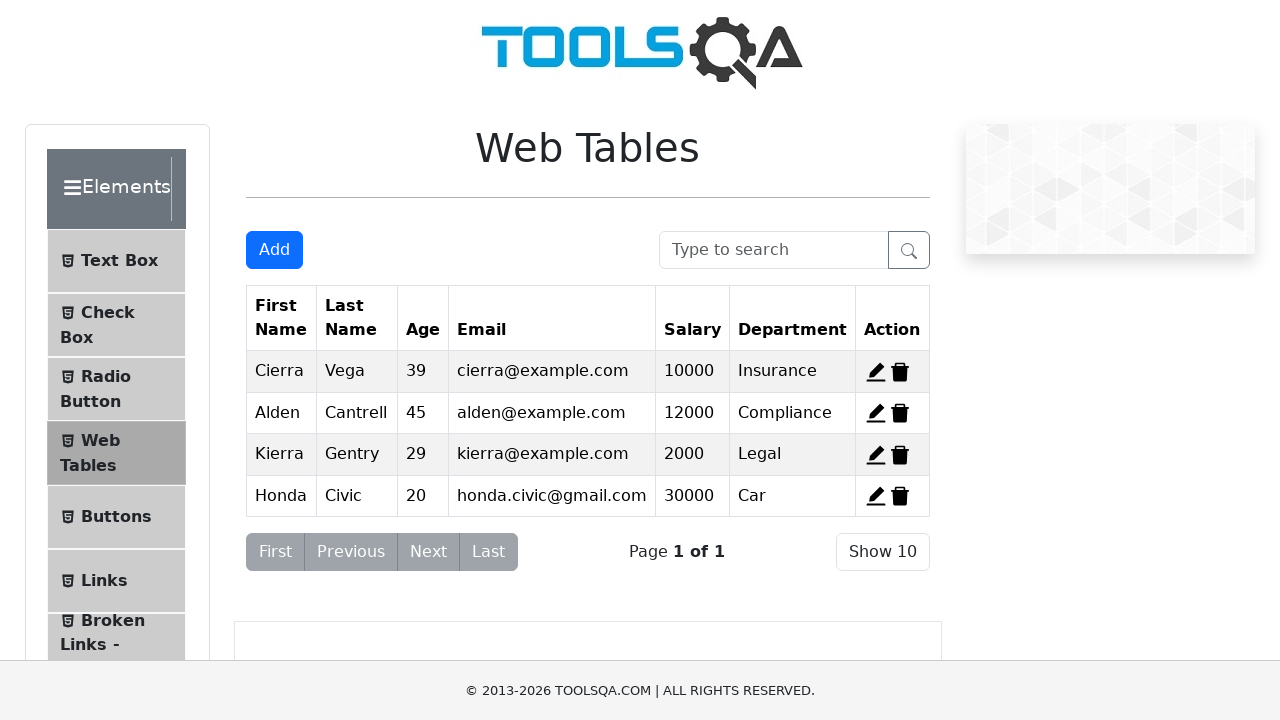